Tests text copy-paste functionality by entering text in first input field, copying it using keyboard shortcuts, and pasting into second input field

Starting URL: https://text-compare.com/

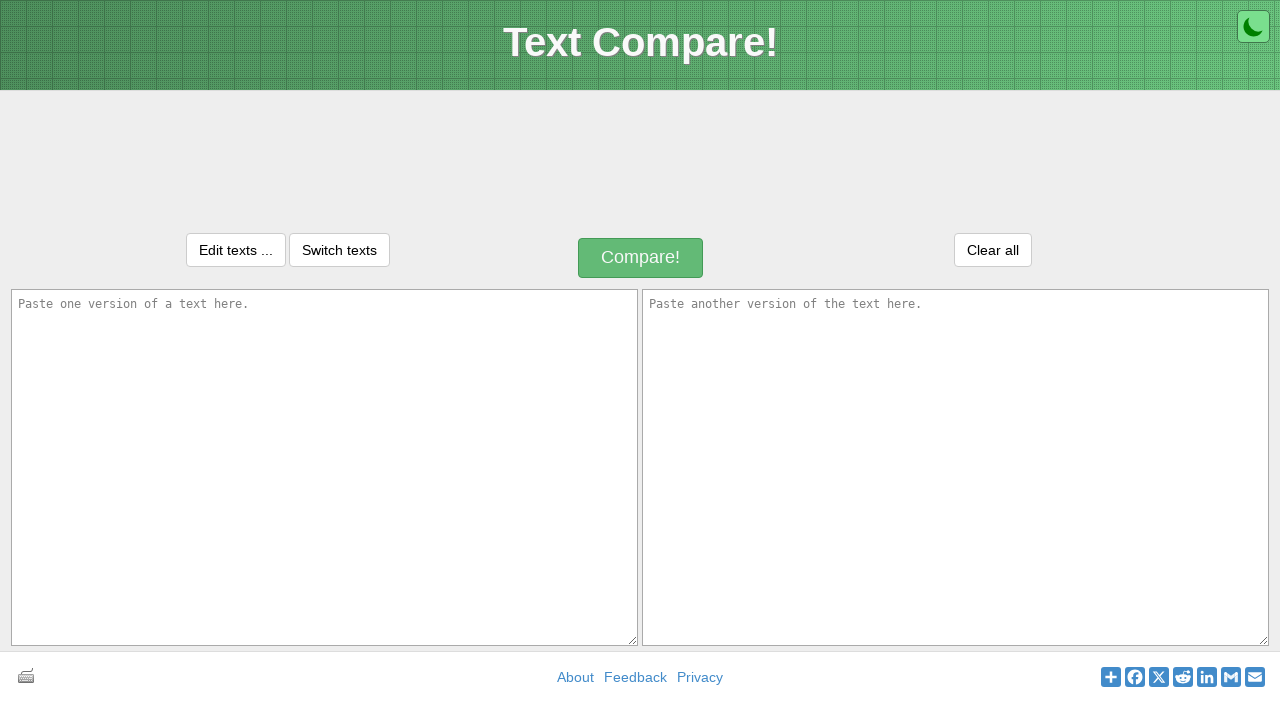

Entered text 'This is automation testing' in first input field on #inputText1
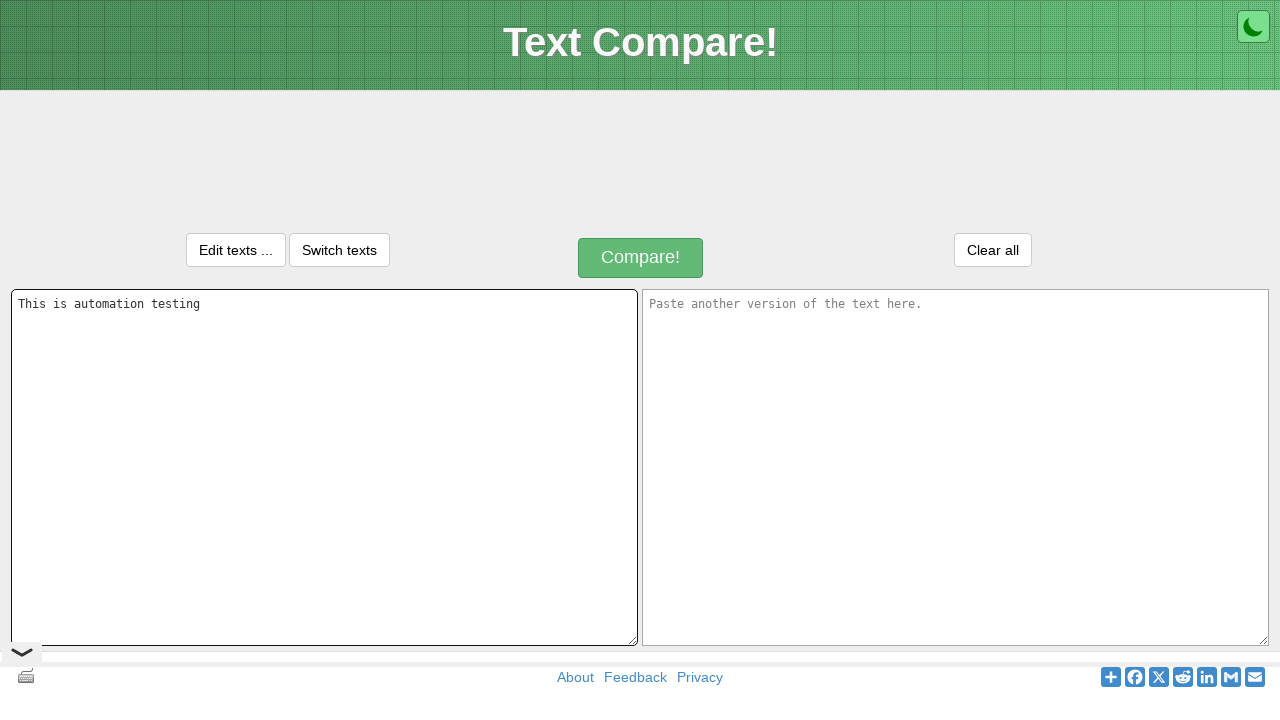

Selected all text in first input field using Ctrl+A
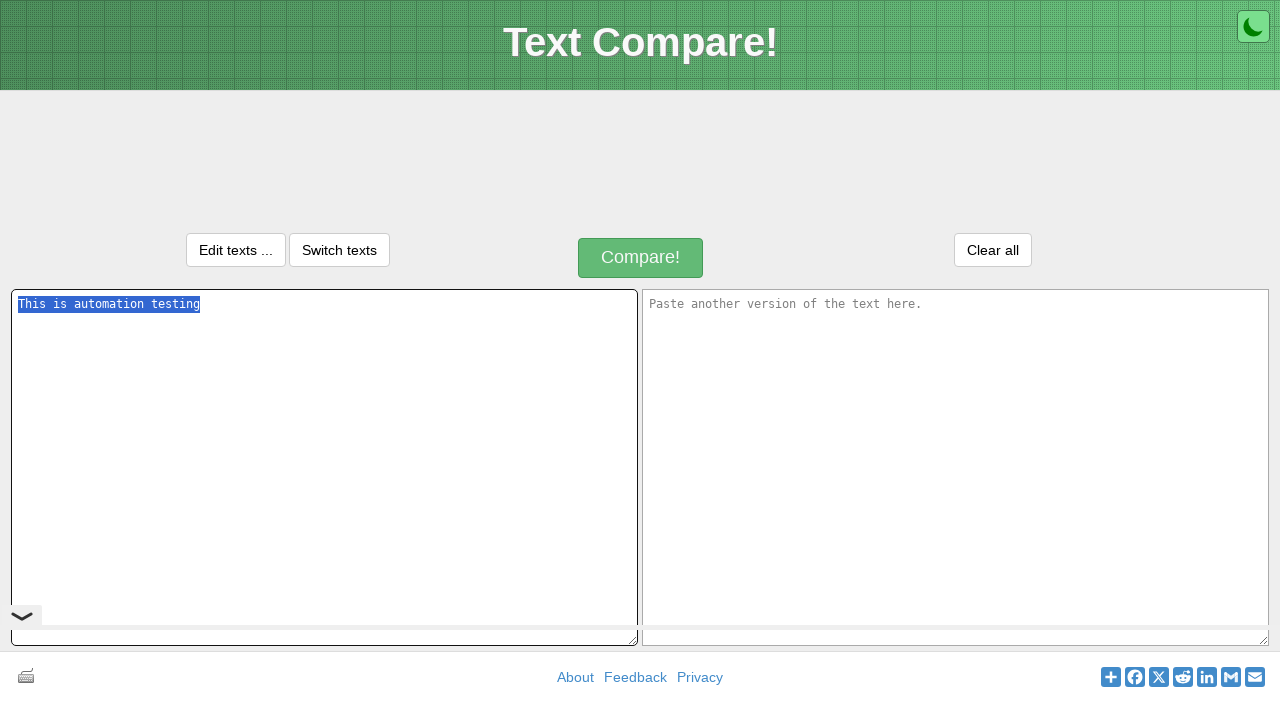

Copied text from first input field using Ctrl+C
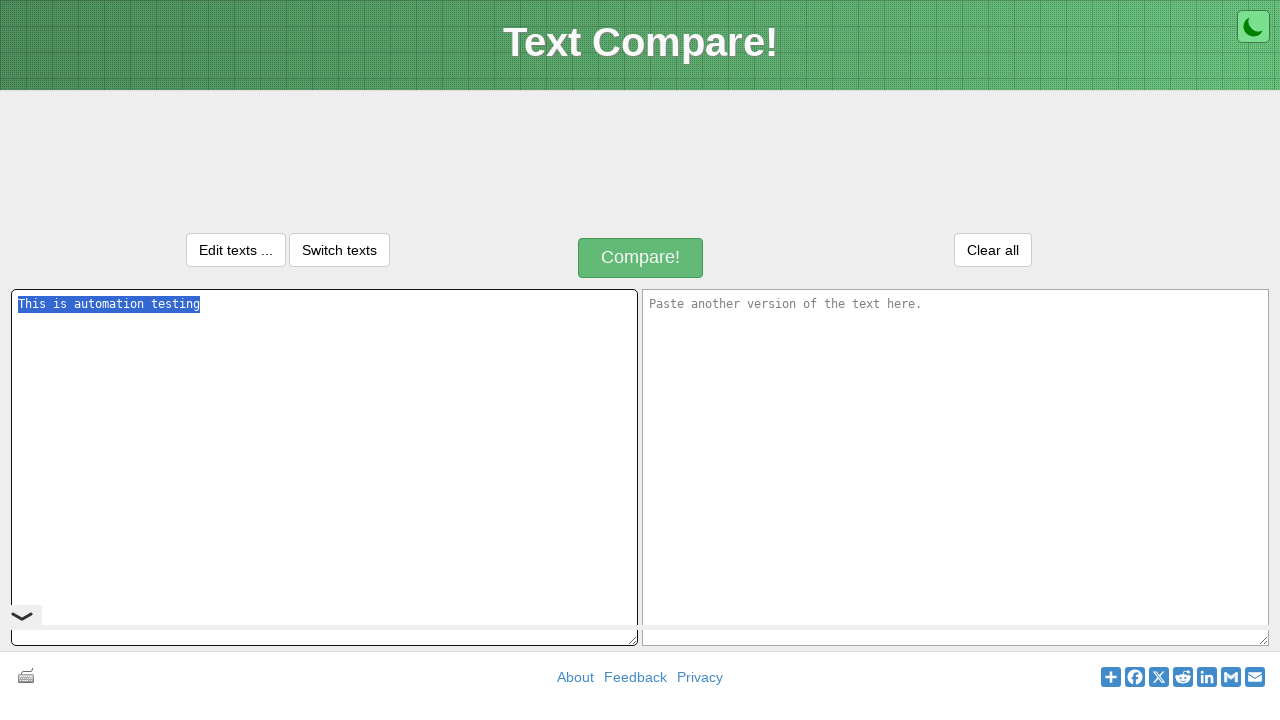

Moved focus to second input field using Tab key
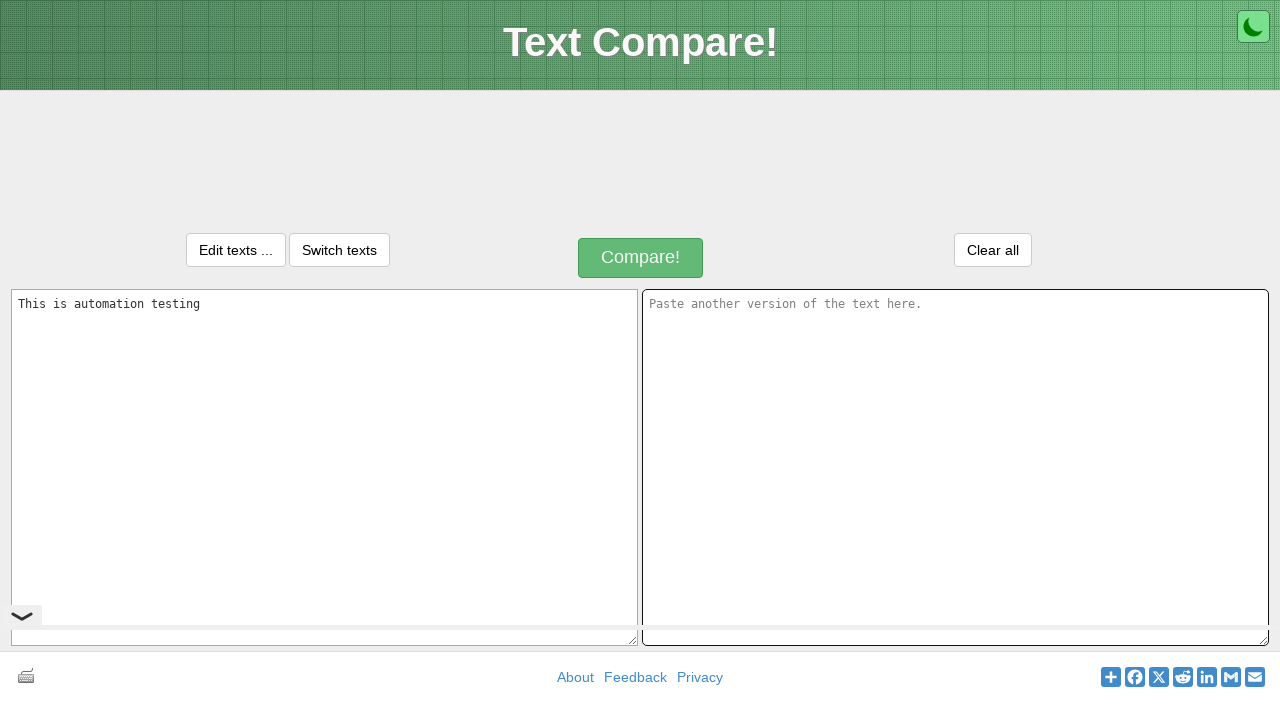

Pasted text into second input field using Ctrl+V
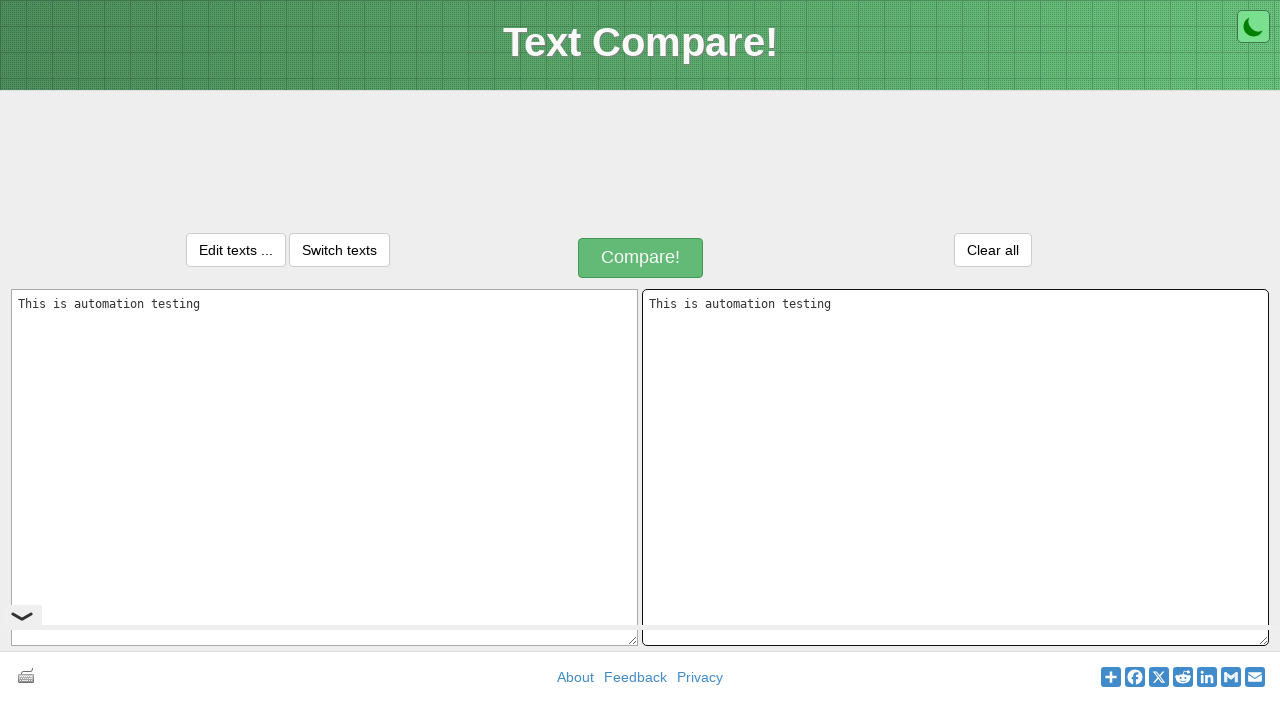

Retrieved value from first input field
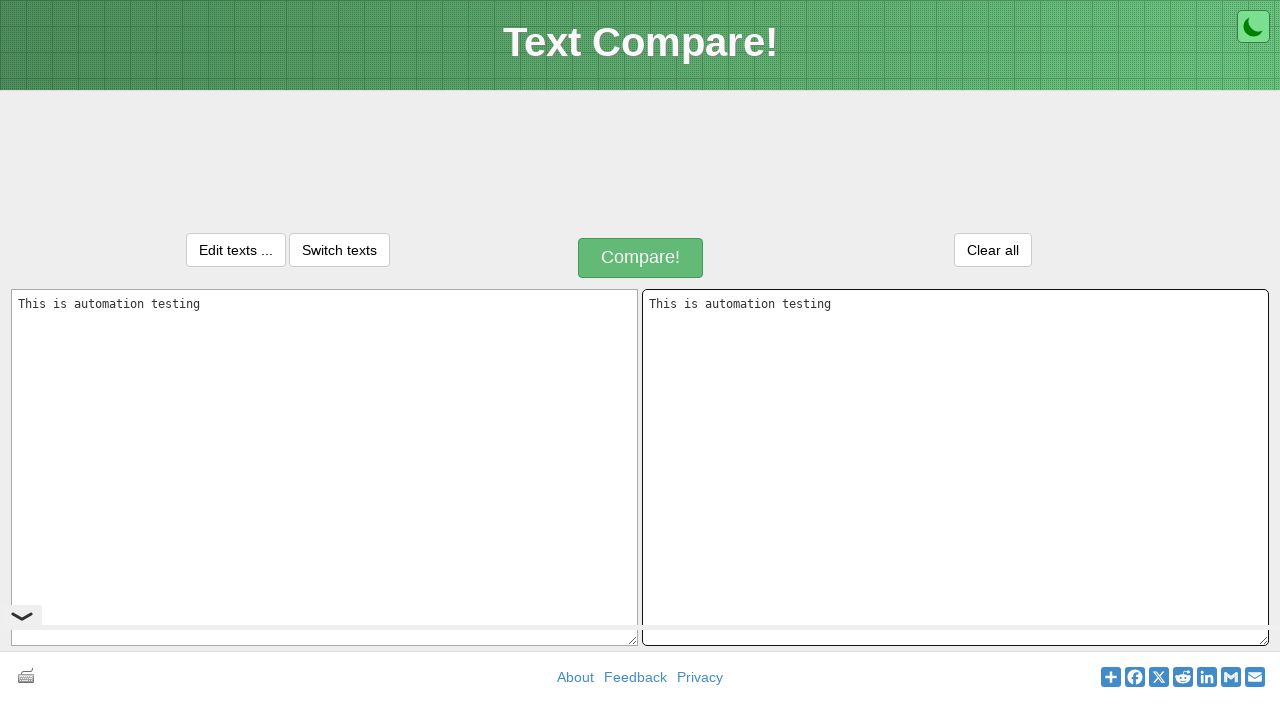

Retrieved value from second input field
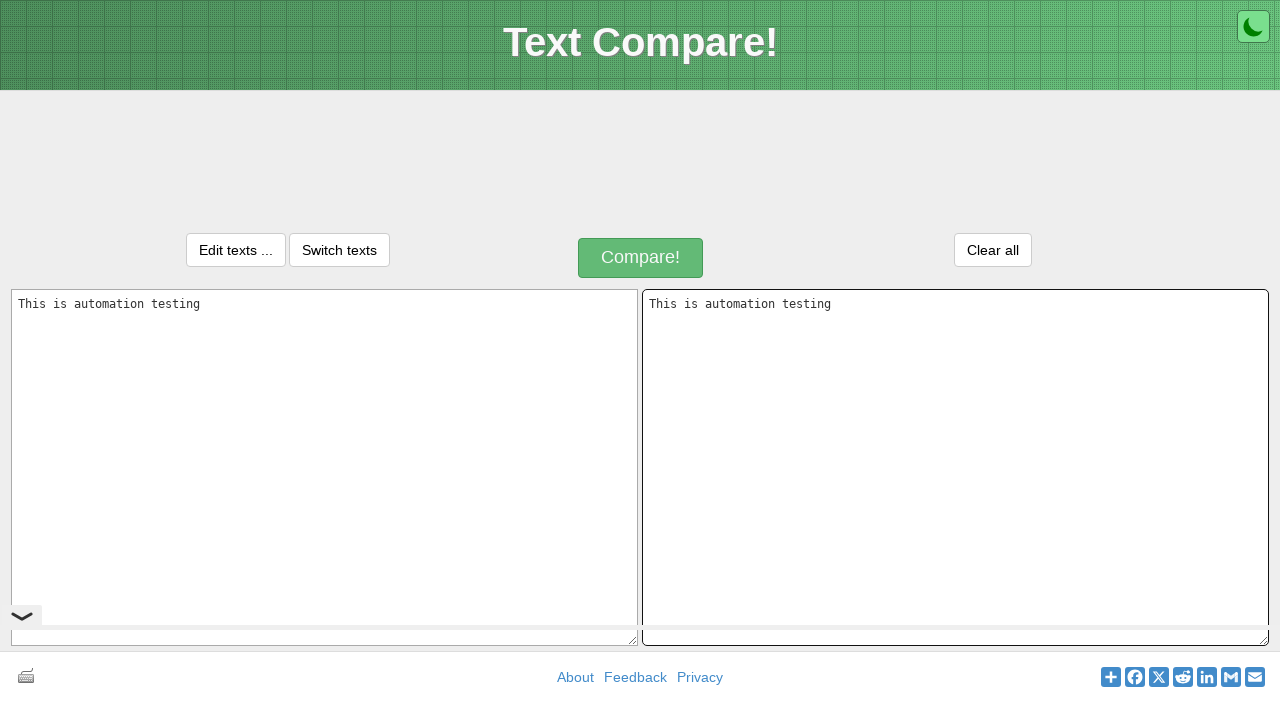

Verified both input fields contain identical text
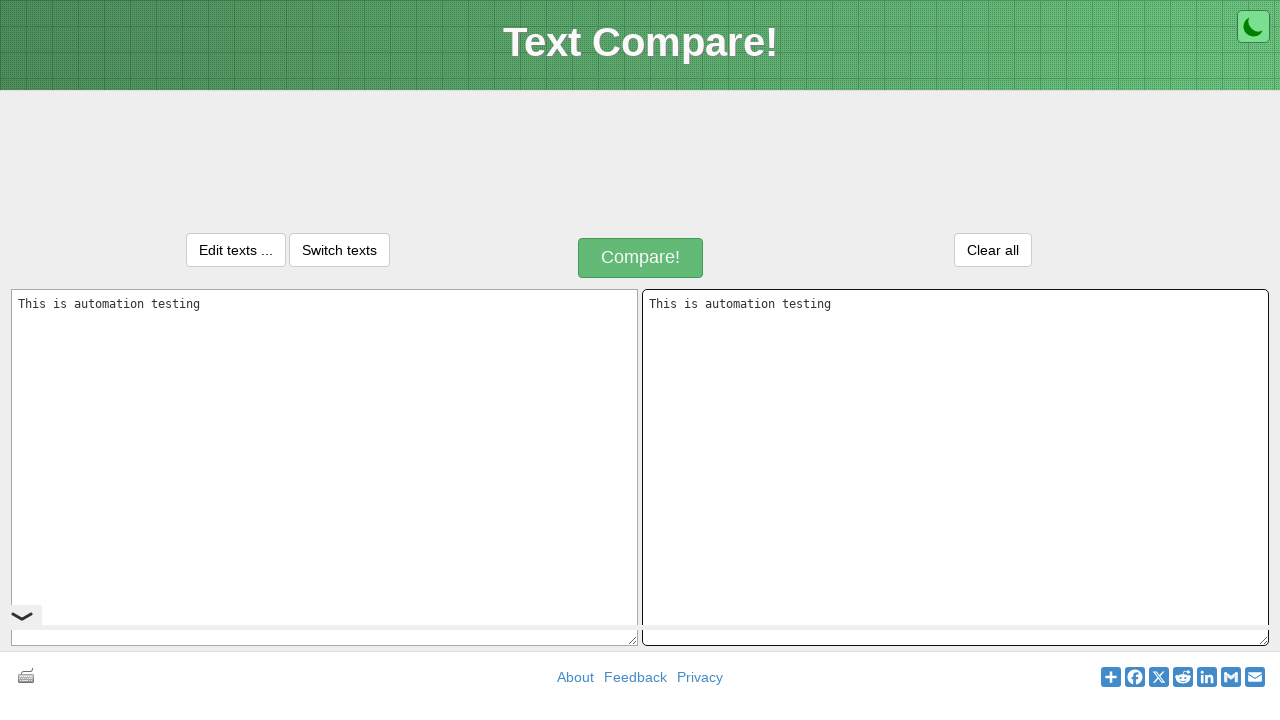

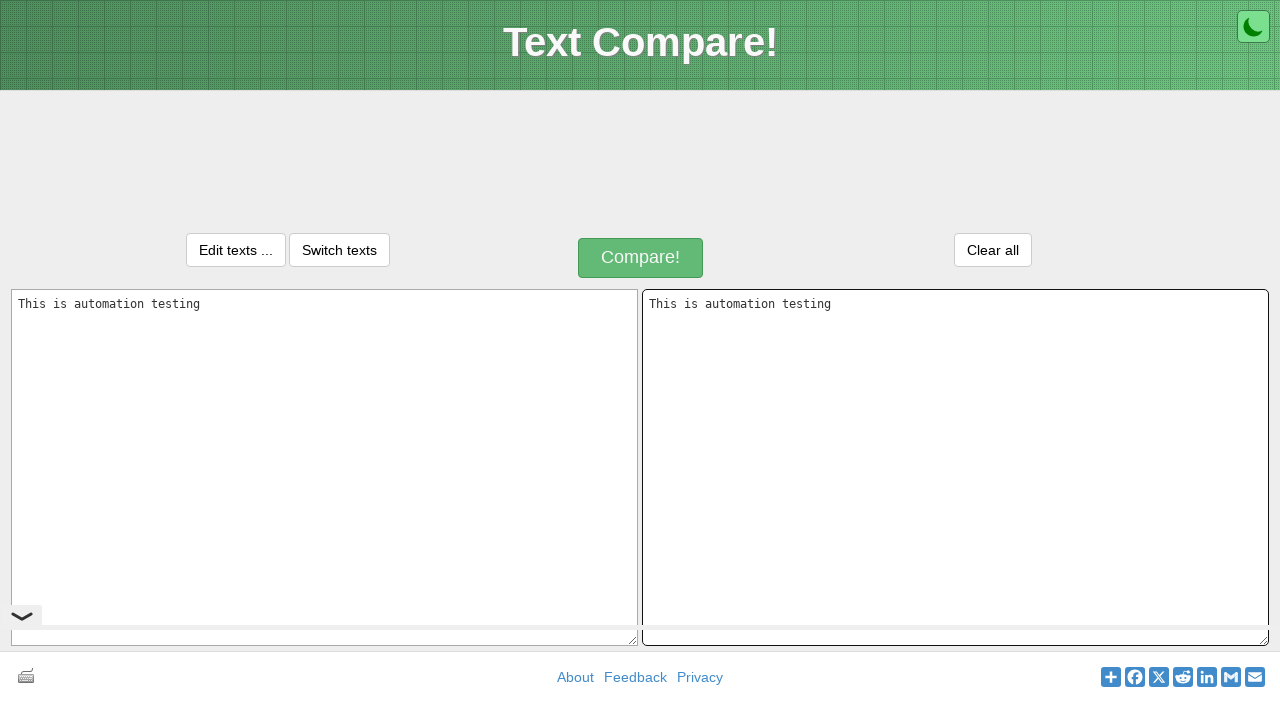